Tests alert handling by filling a name field, clicking an alert button, and accepting the JavaScript alert dialog

Starting URL: https://rahulshettyacademy.com/AutomationPractice/

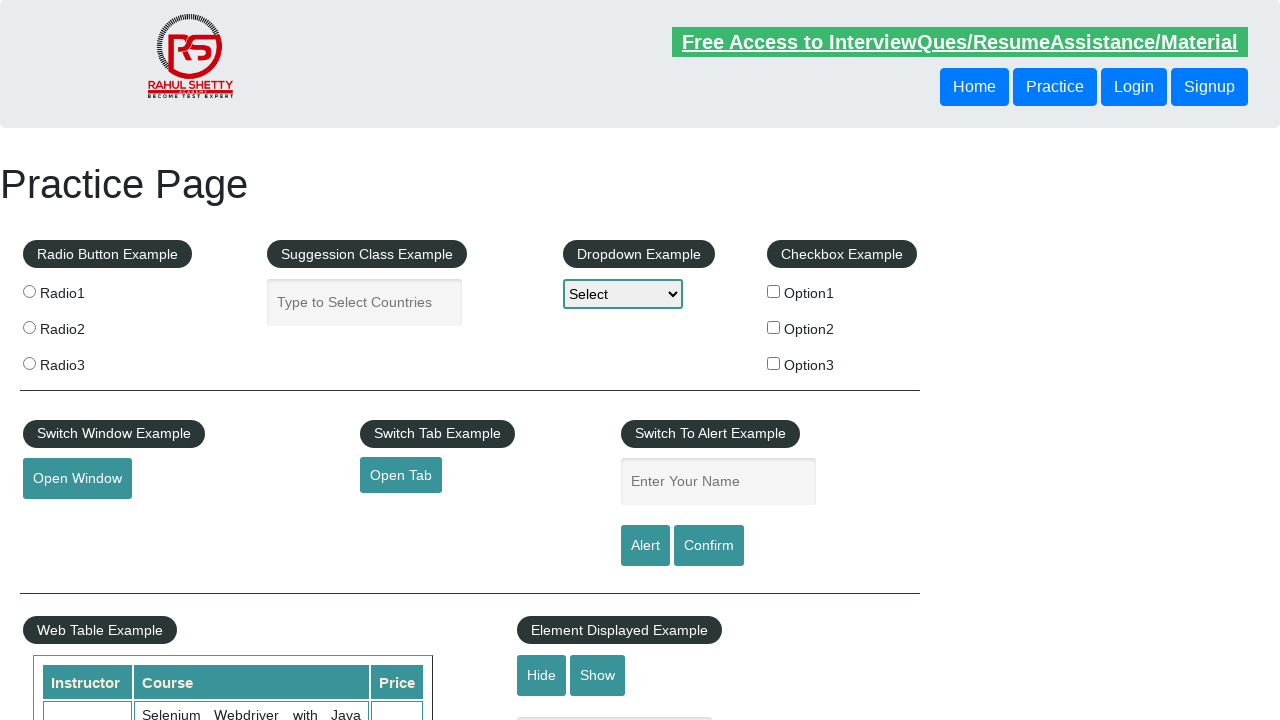

Filled name field with 'TestUser' on #name
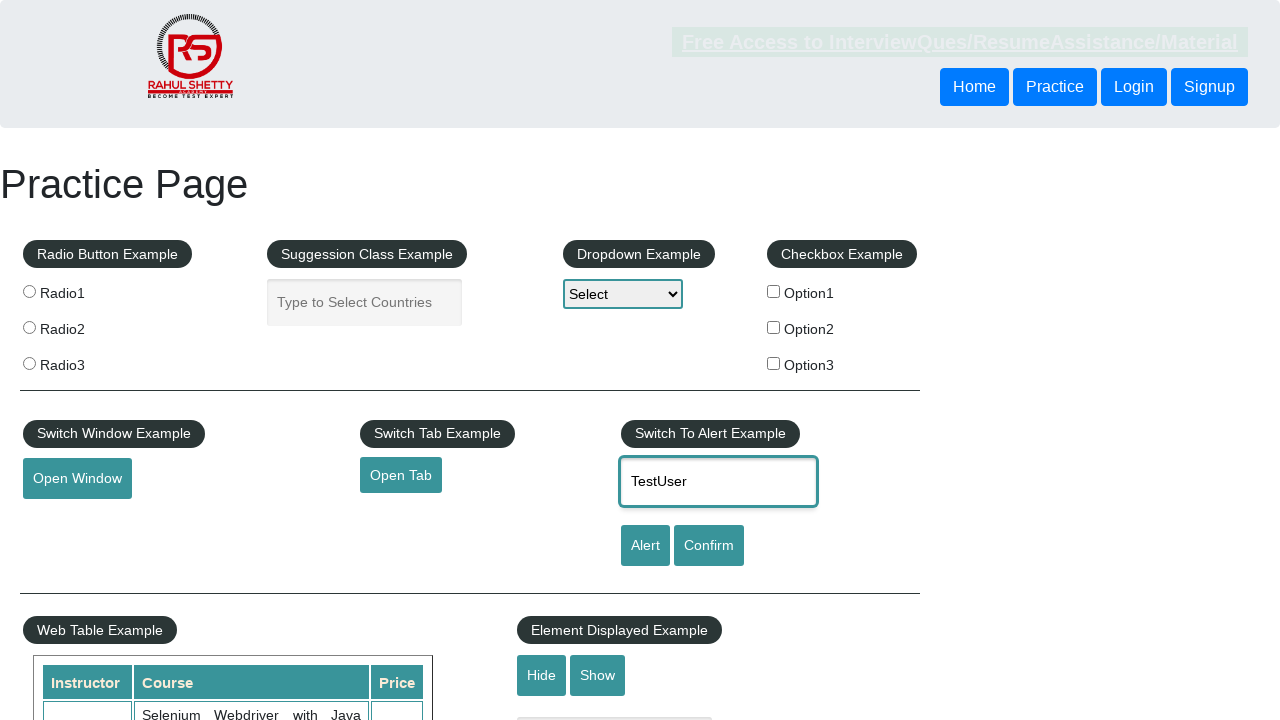

Clicked alert button to trigger JavaScript alert at (645, 546) on #alertbtn
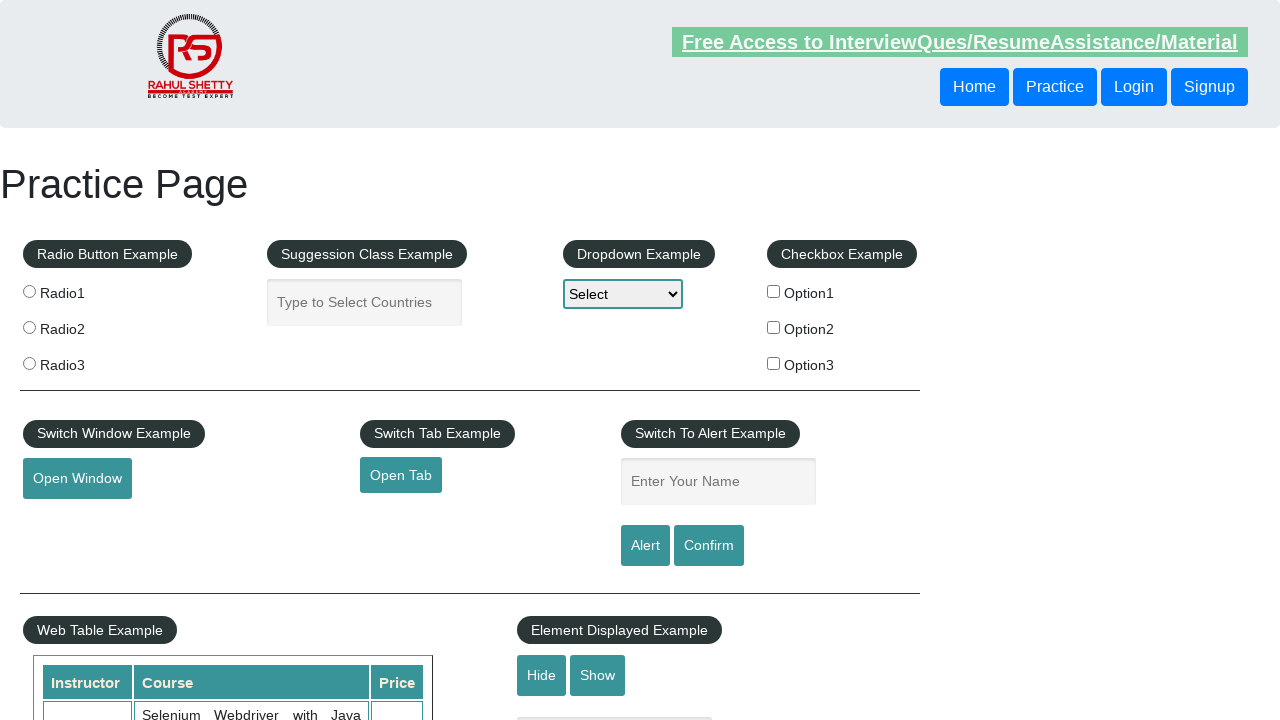

Set up dialog handler to accept alerts
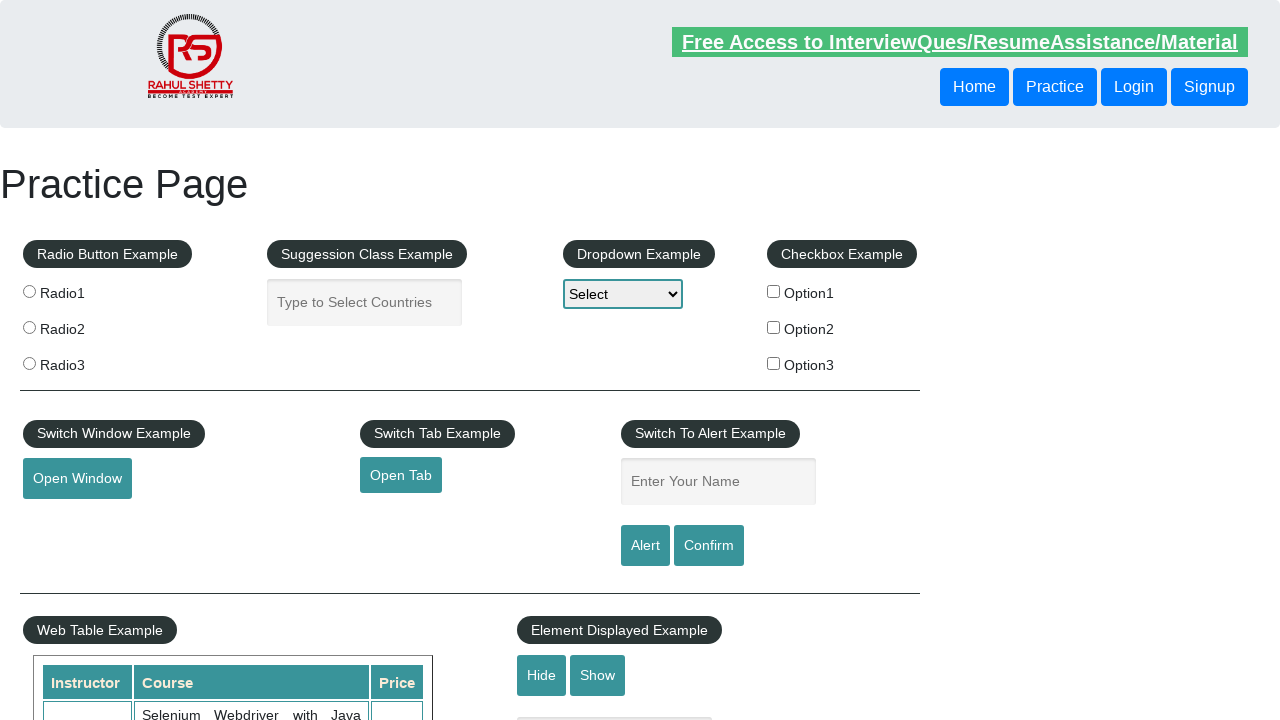

Registered dialog handler function
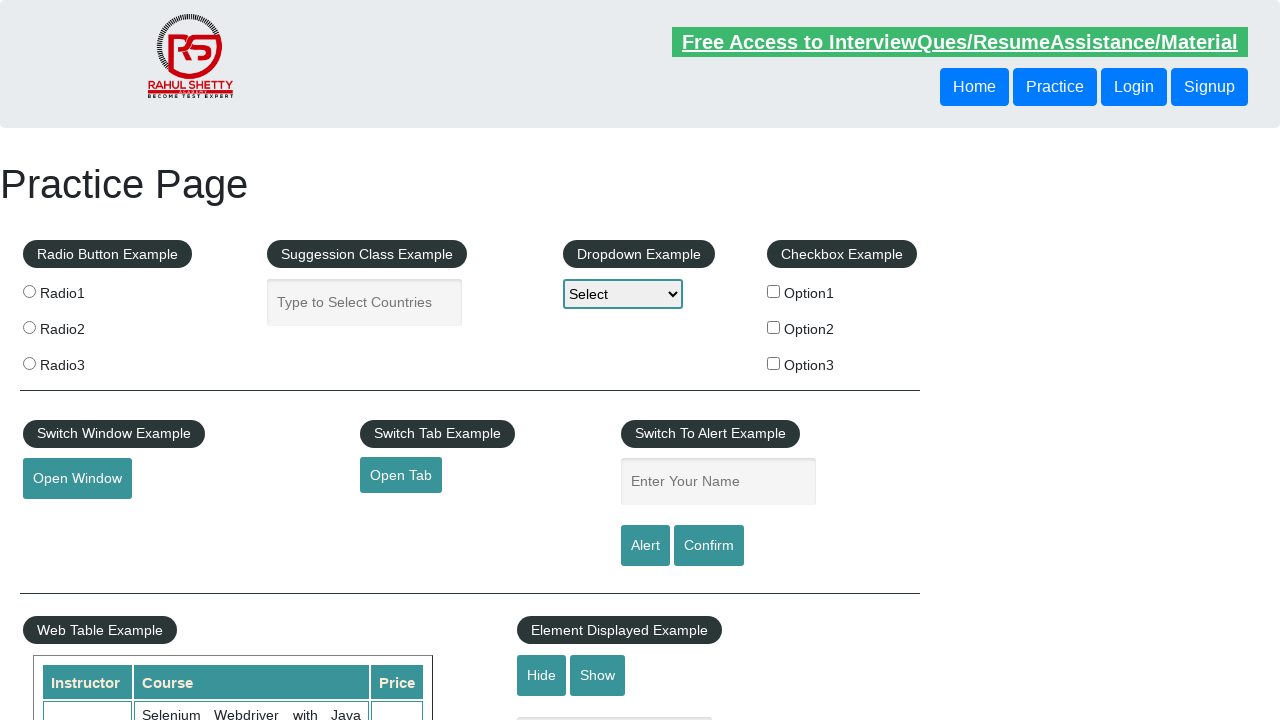

Clicked alert button again and accepted the dialog at (645, 546) on #alertbtn
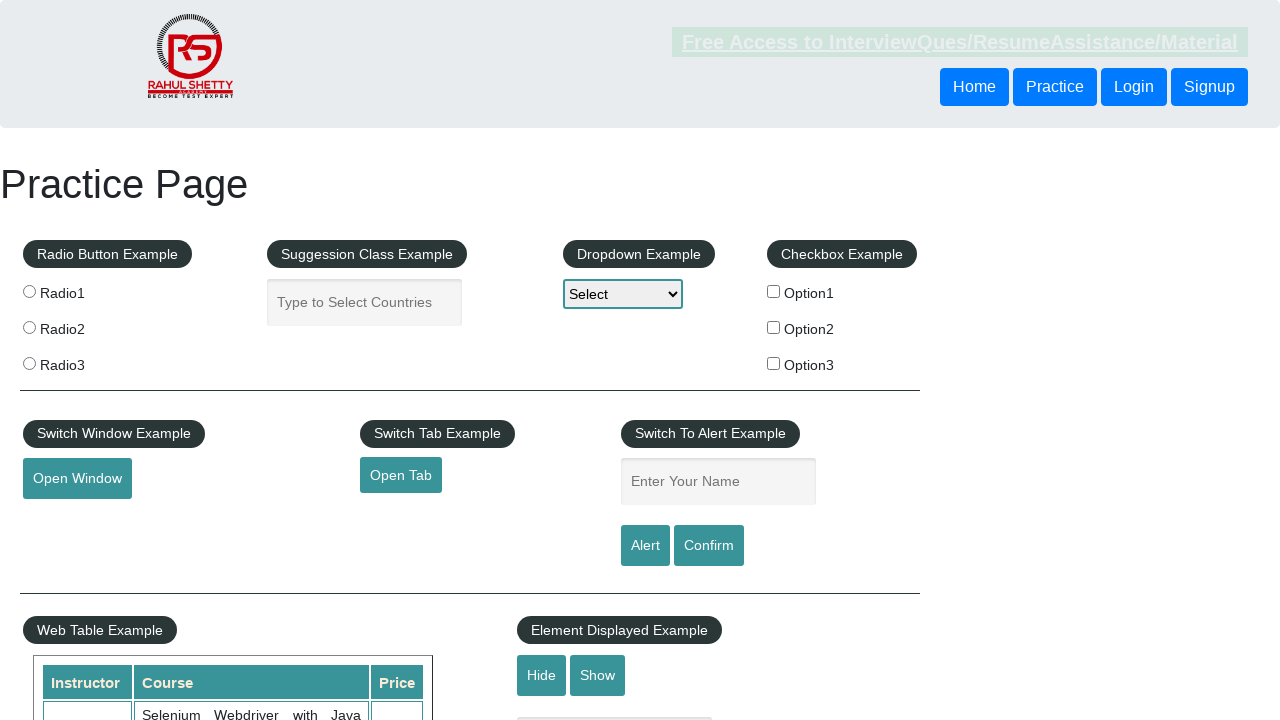

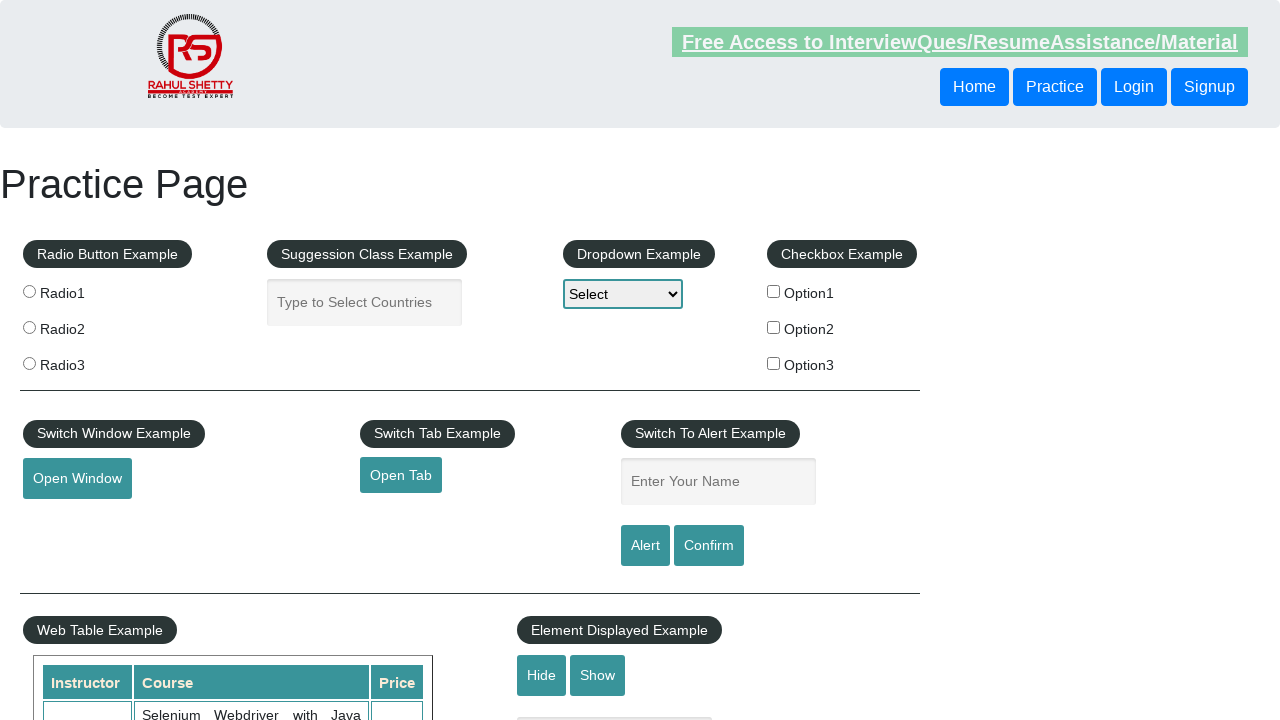